Navigates to the Evinced demo homepage and waits for the page to fully load.

Starting URL: https://demo.evinced.com

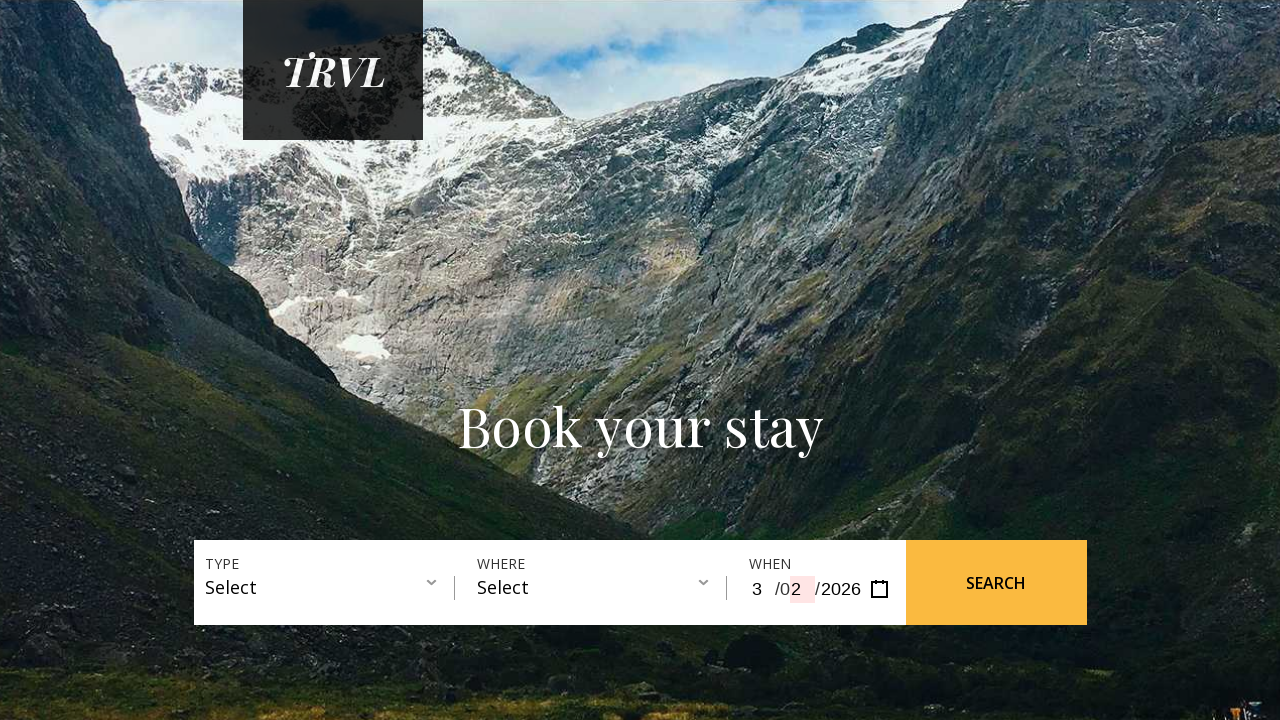

Navigated to Evinced demo homepage at https://demo.evinced.com
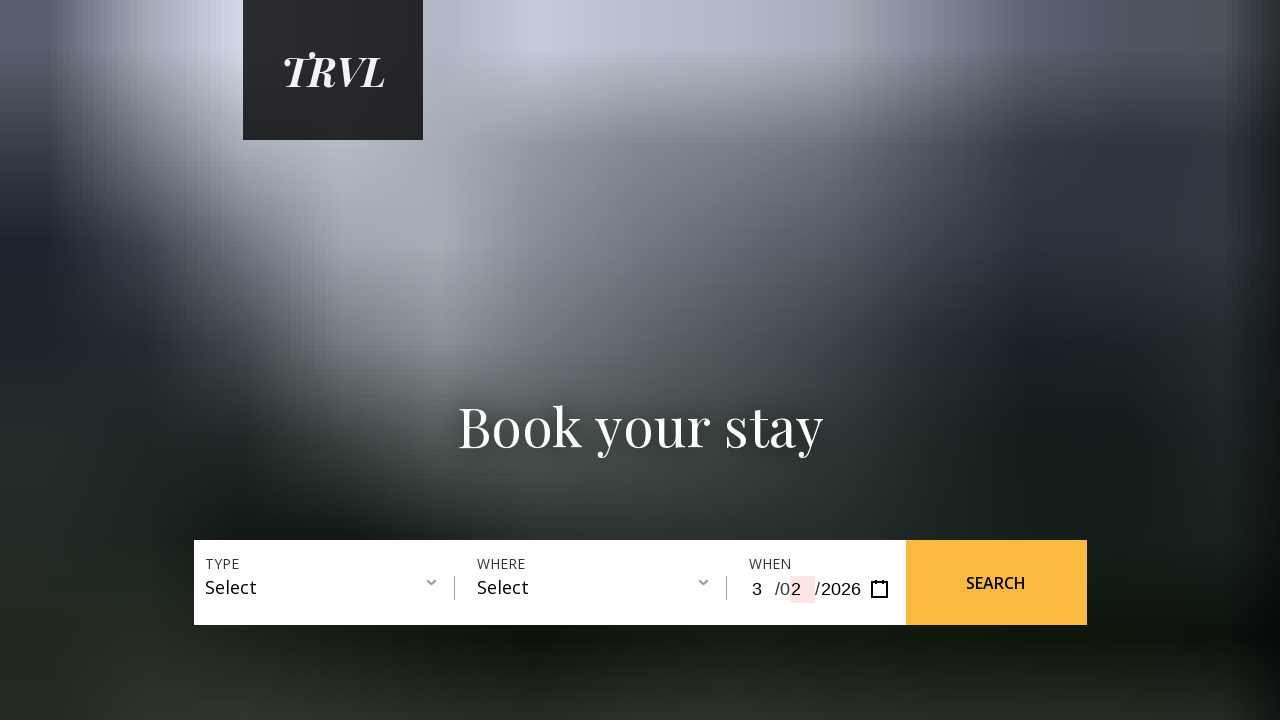

Page fully loaded and network idle state reached
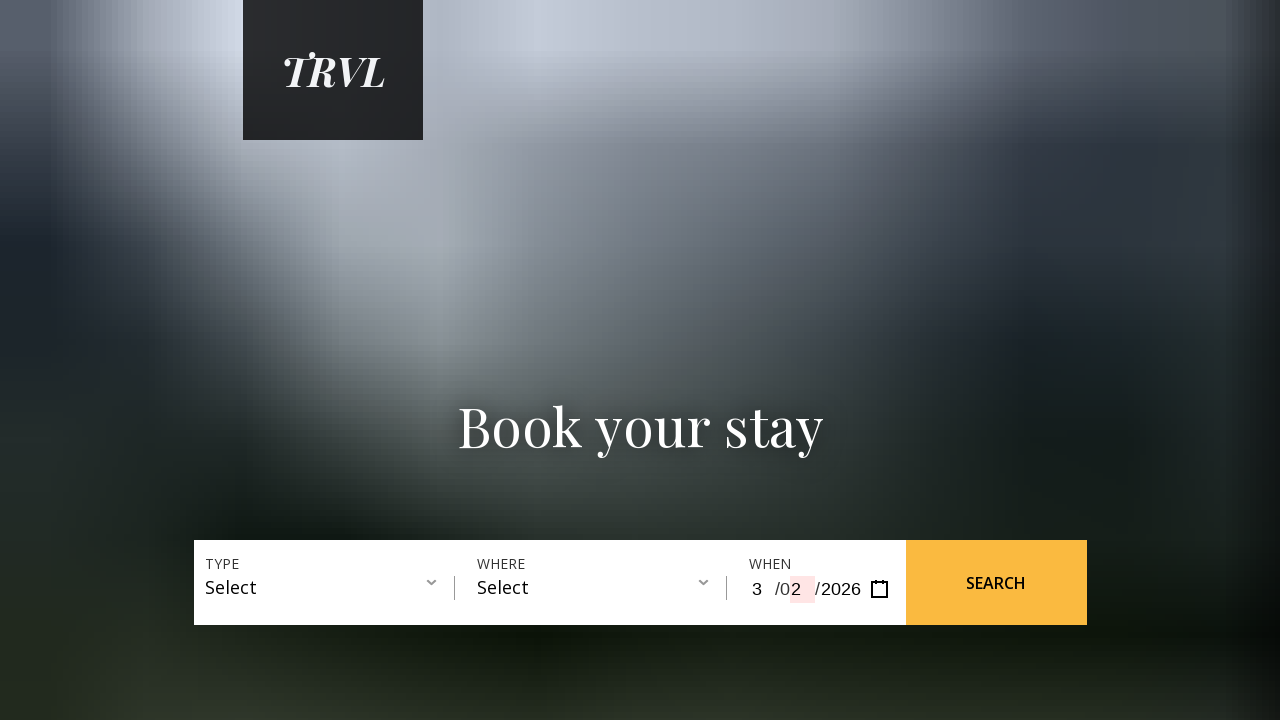

Retrieved page title: Home | Evinced, Demo site
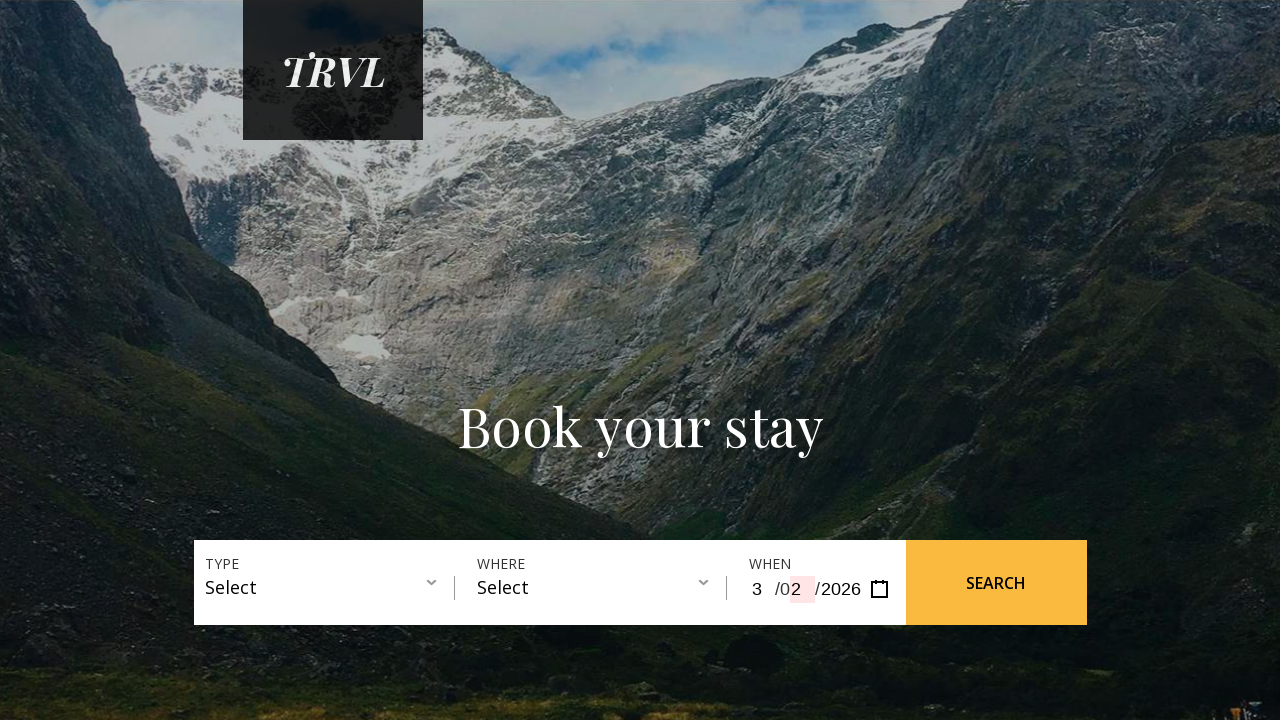

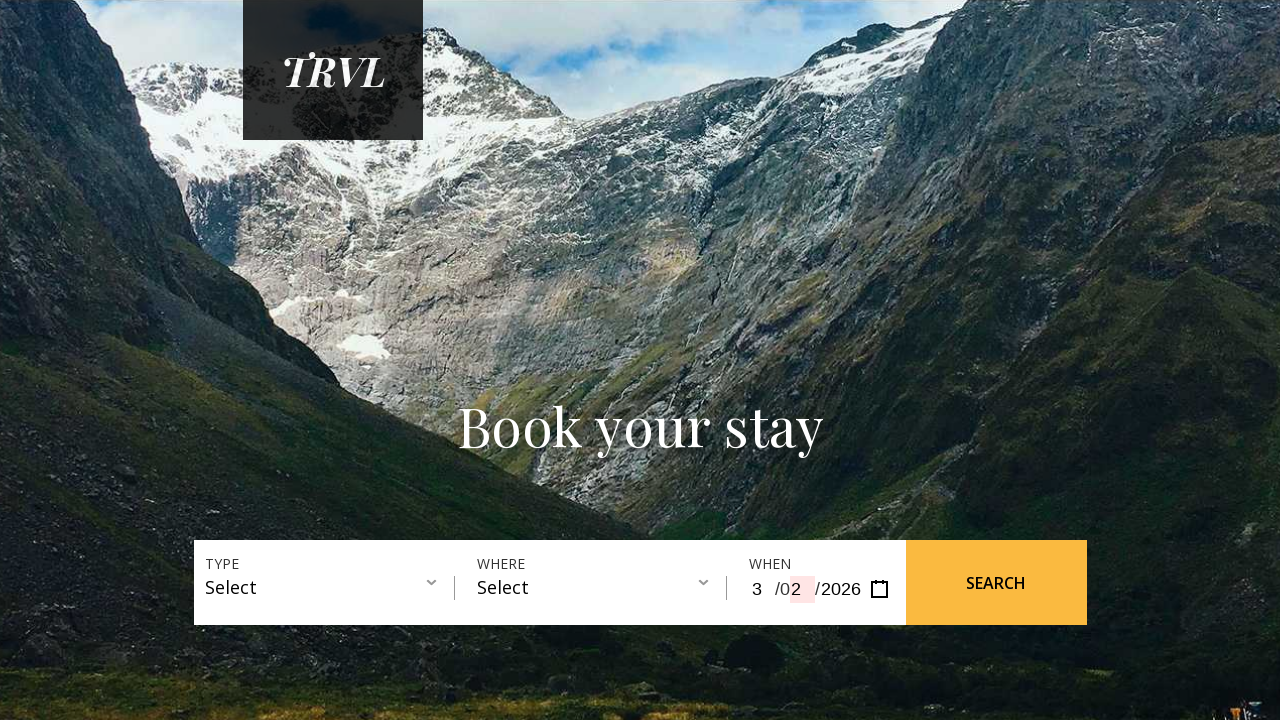